Tests tab switching by clicking a link that opens a new tab and switching to it

Starting URL: https://omayo.blogspot.com

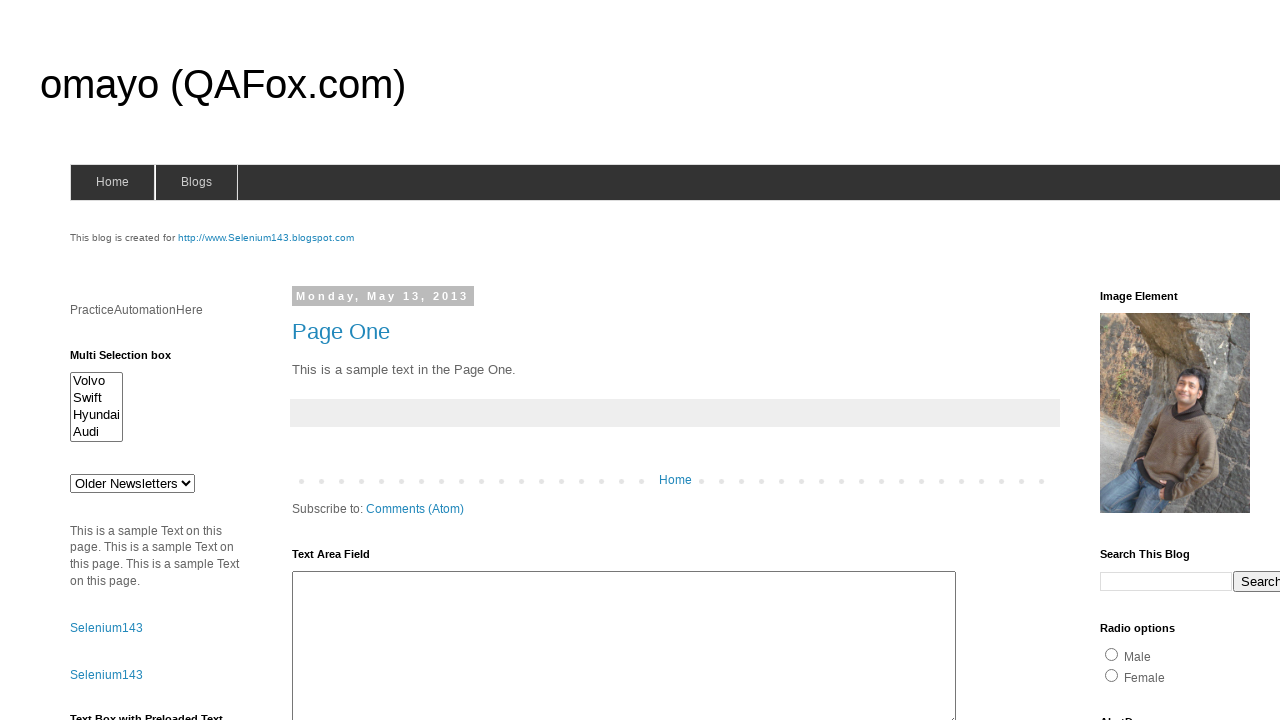

Clicked link that opens new tab at (266, 238) on xpath=//*[@id='selenium143']
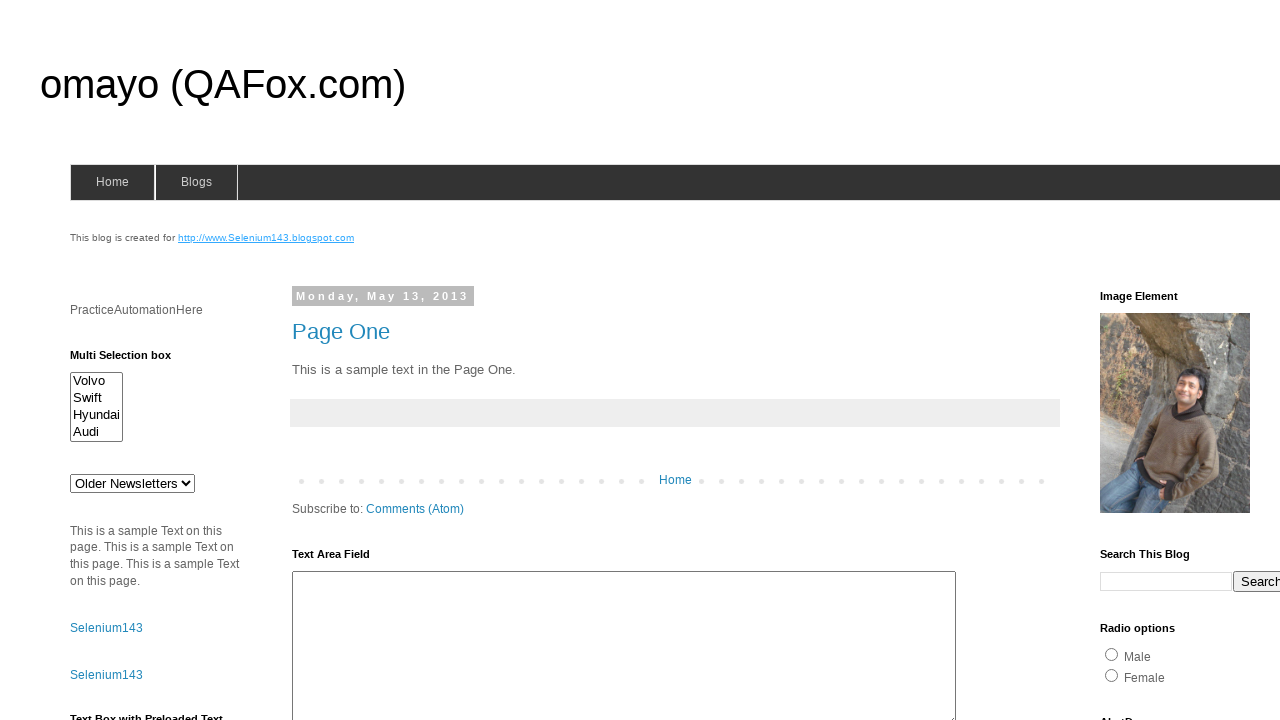

Switched to newly opened tab
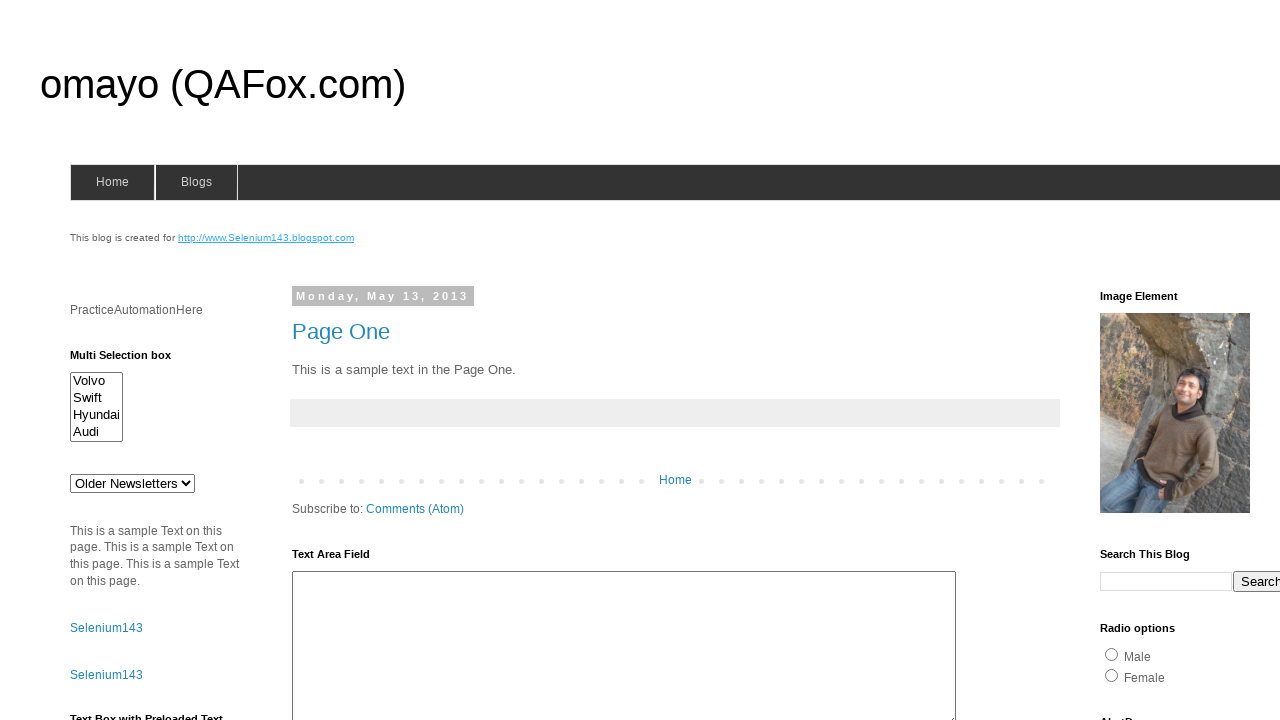

New tab finished loading
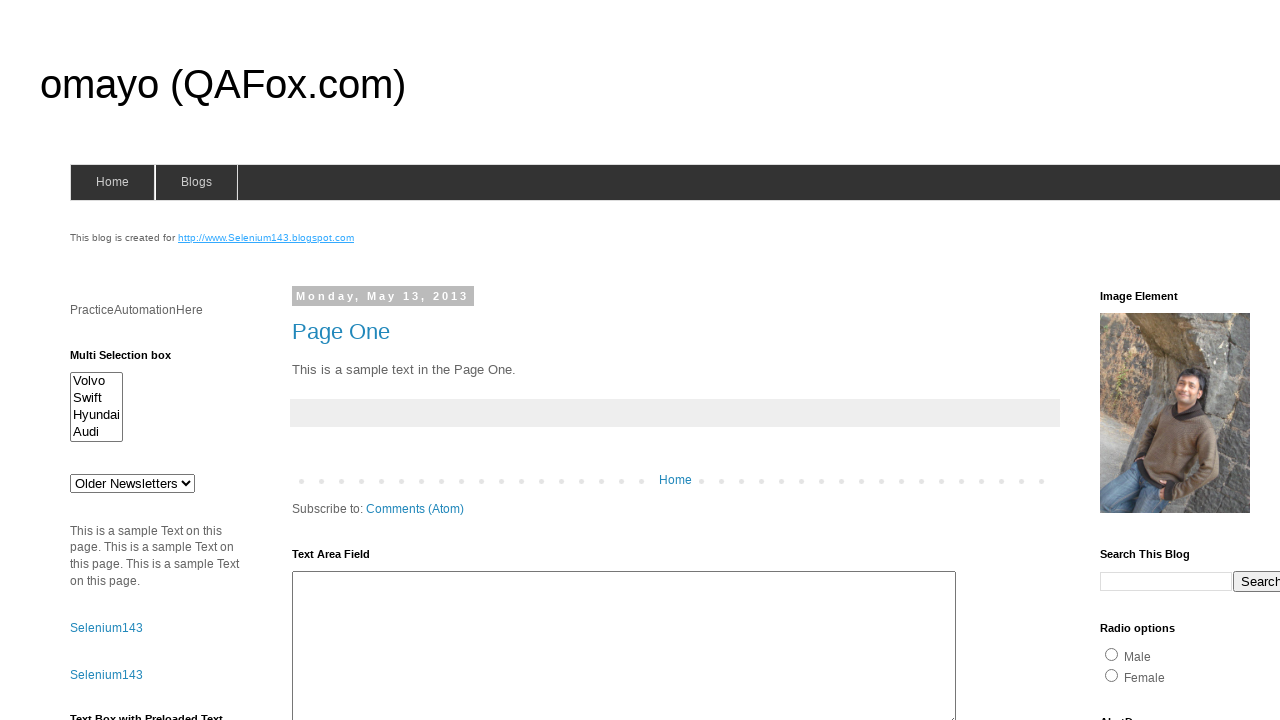

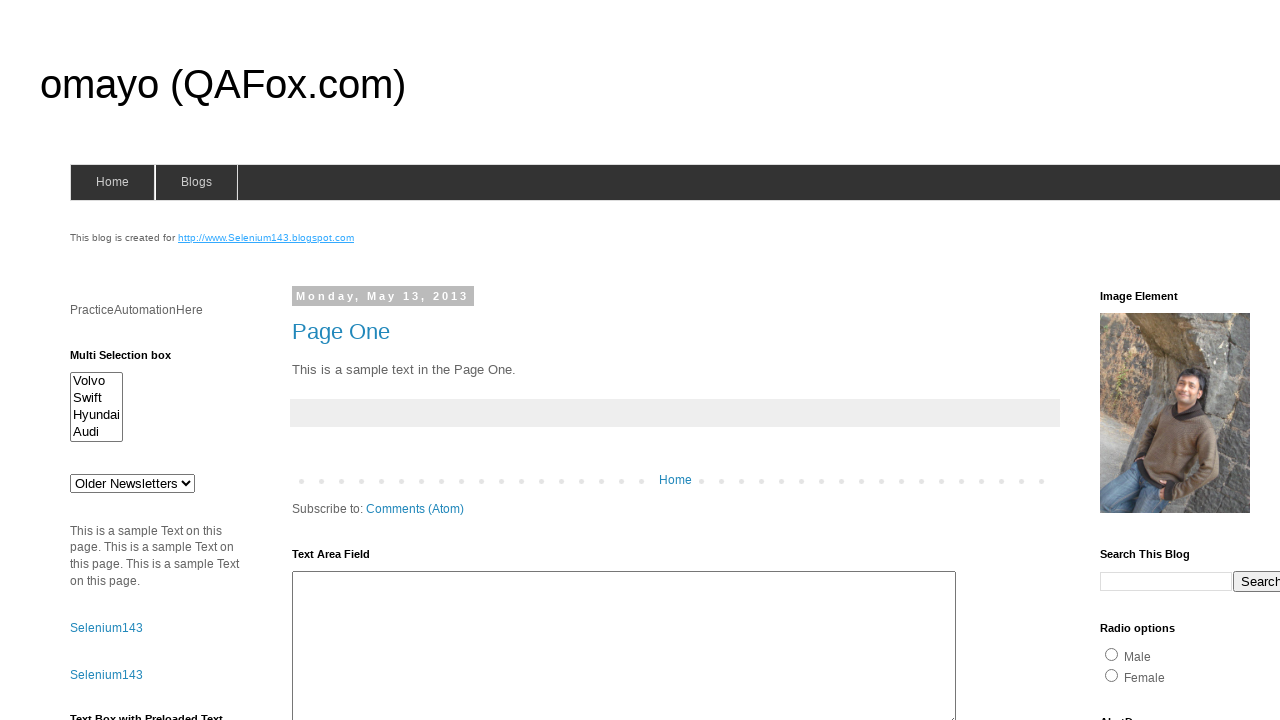